Tests the locations page by clicking on Locations link and verifying library location names are displayed

Starting URL: https://buckslib.org/

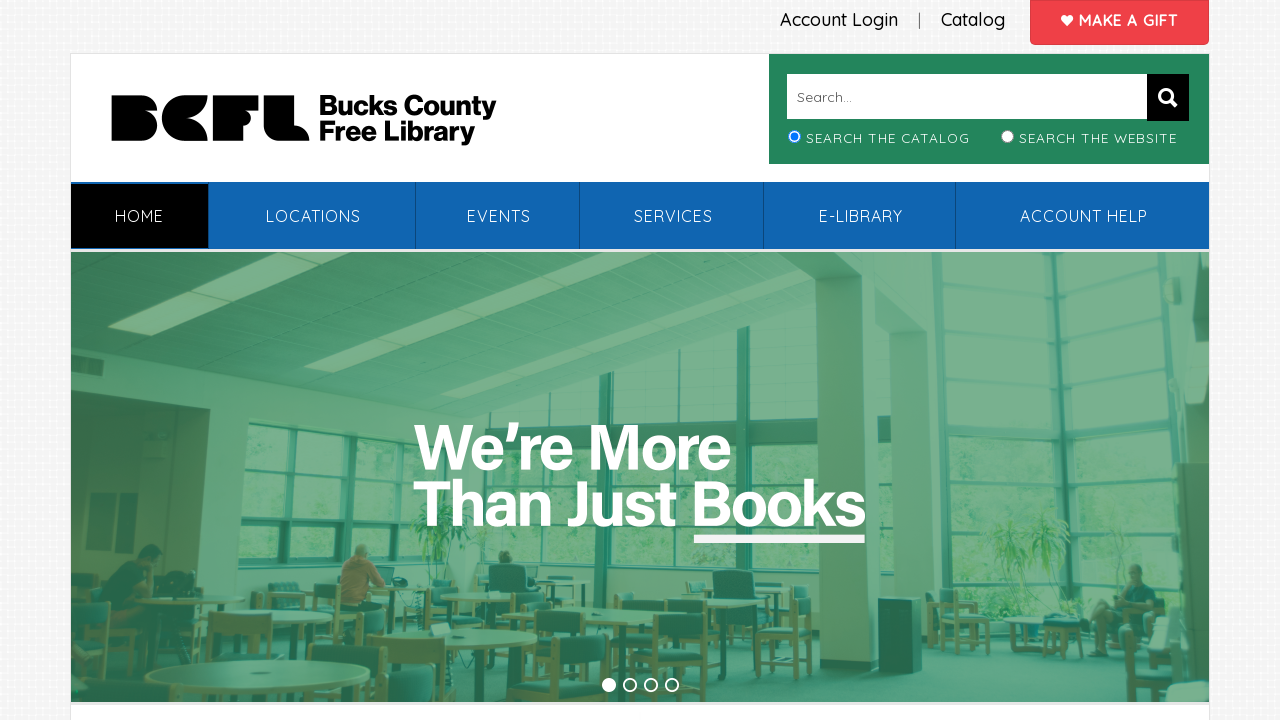

Clicked on Locations link at (313, 216) on xpath=//*[contains(text(),' Locations')]
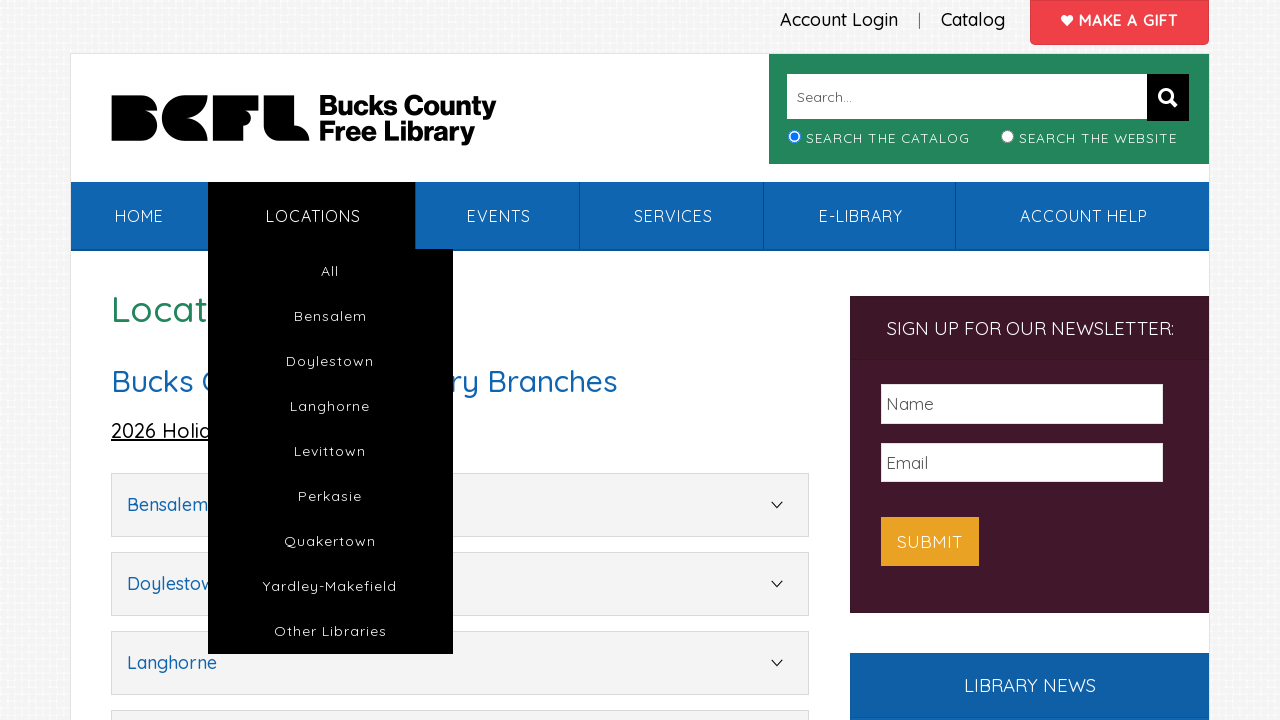

Location accordion loaded and is visible
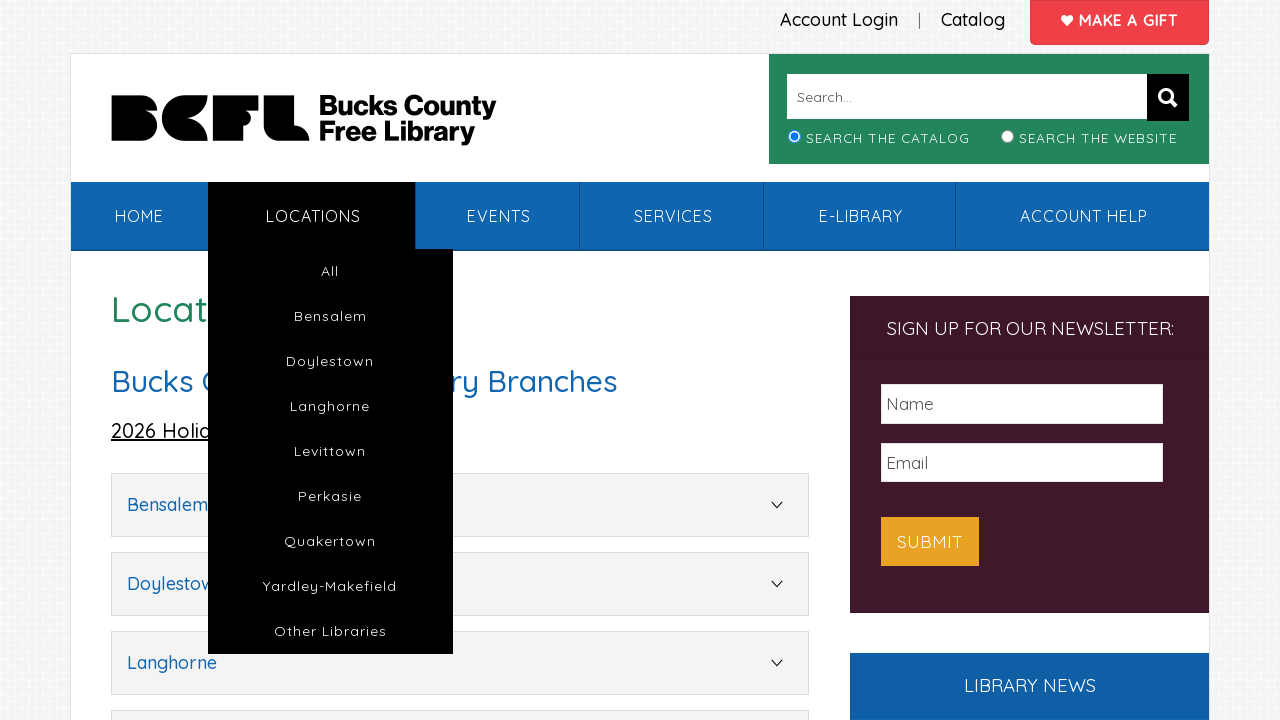

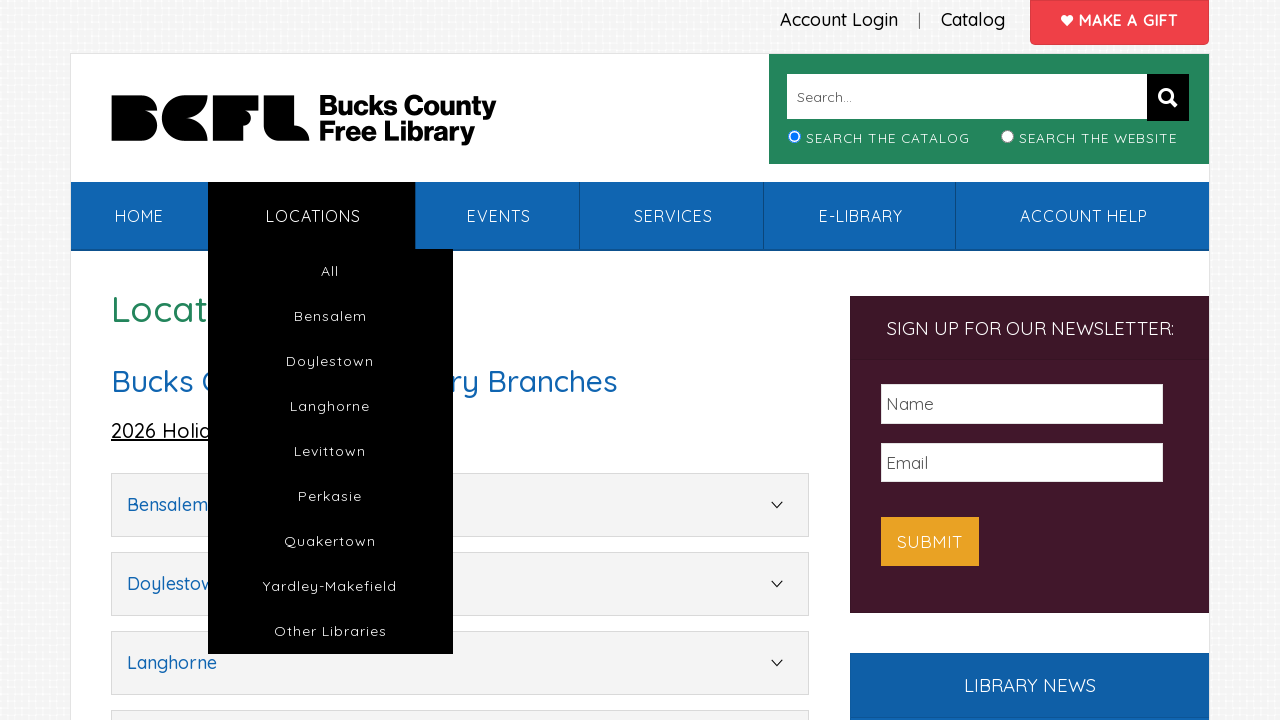